Tests a JotForm registration form by finding all visible text input fields and filling them with sample data

Starting URL: https://form.jotform.com/213106431512137

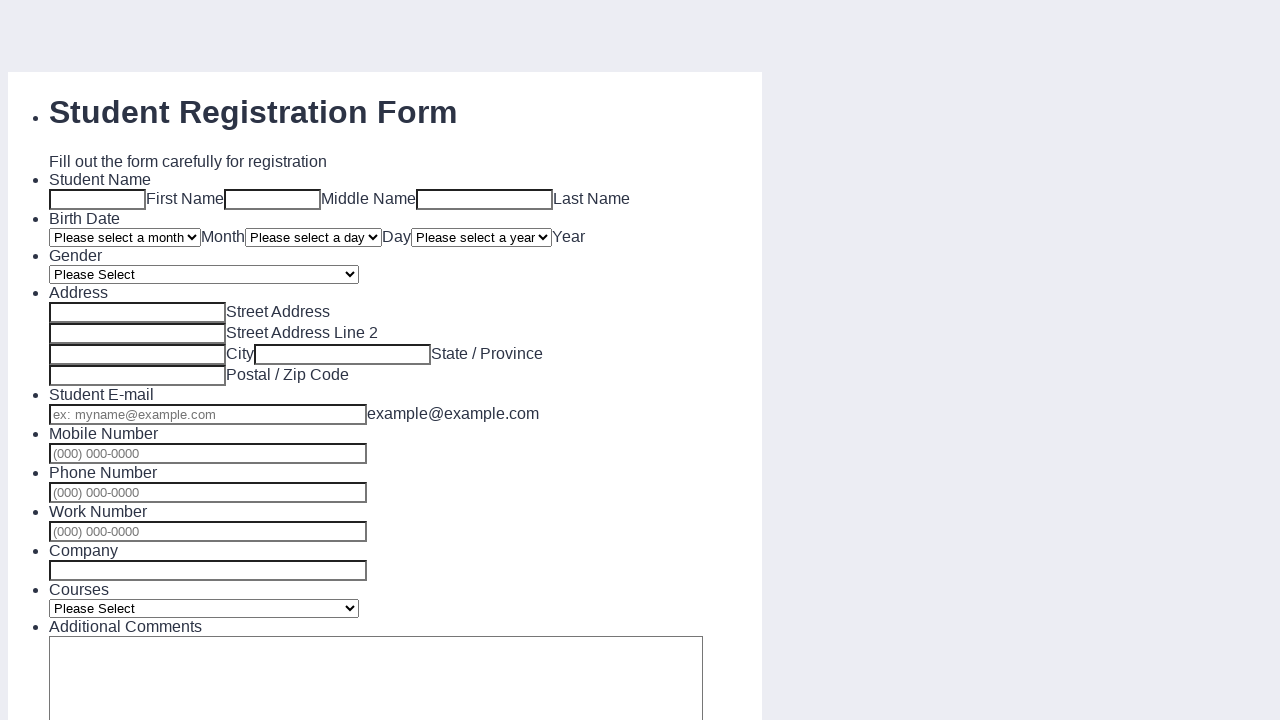

Waited for text input fields to load on JotForm registration page
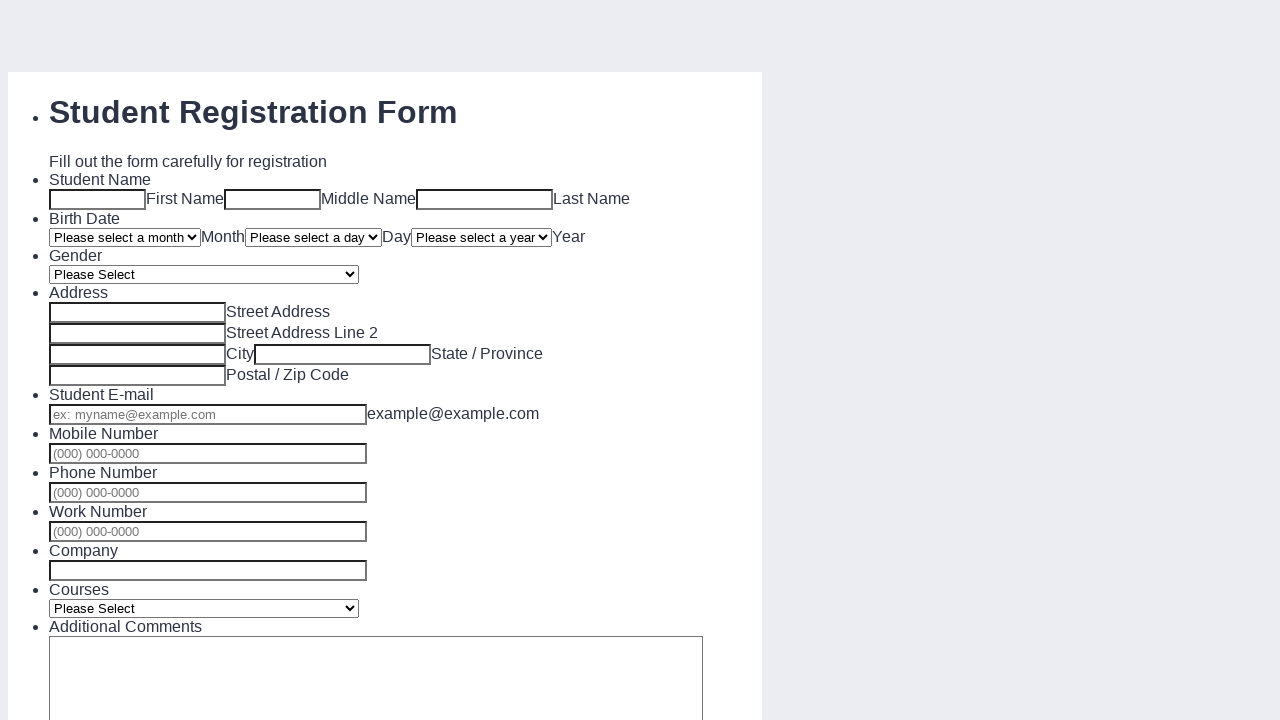

Found 10 text input fields on the form
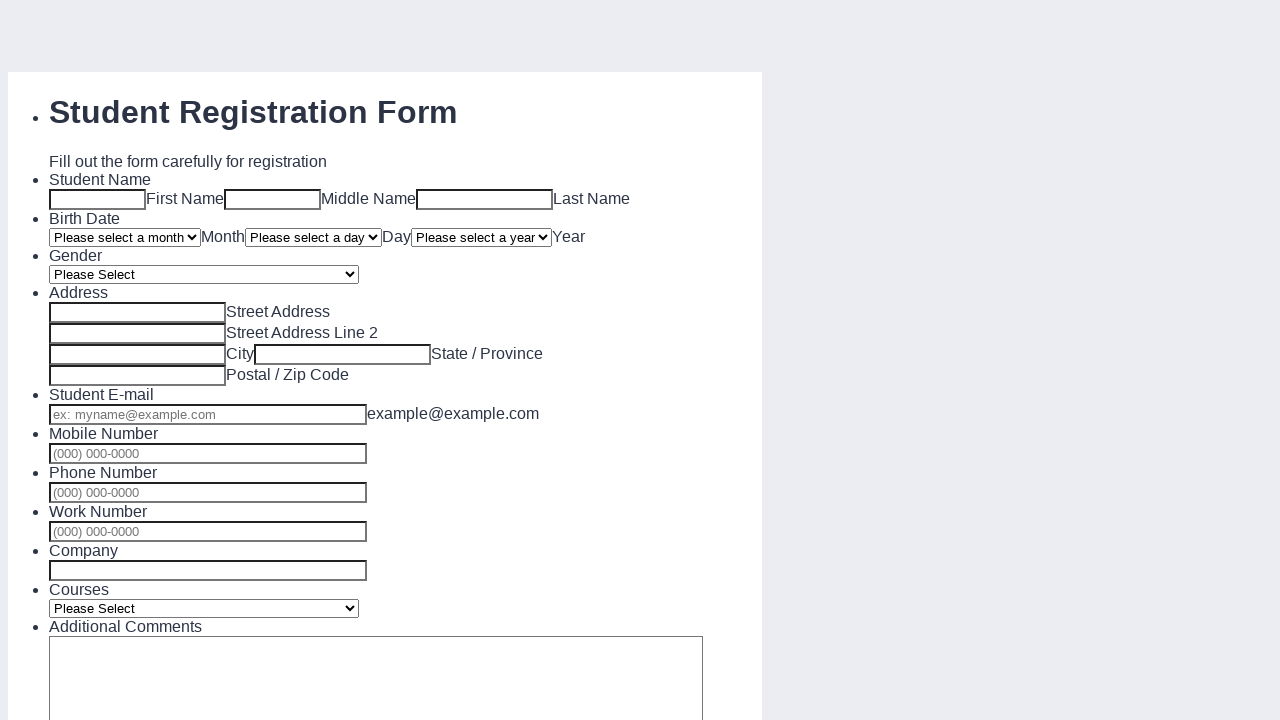

Filled text input field 1 with sample data 'wooden spoon' on input[type='text'] >> nth=0
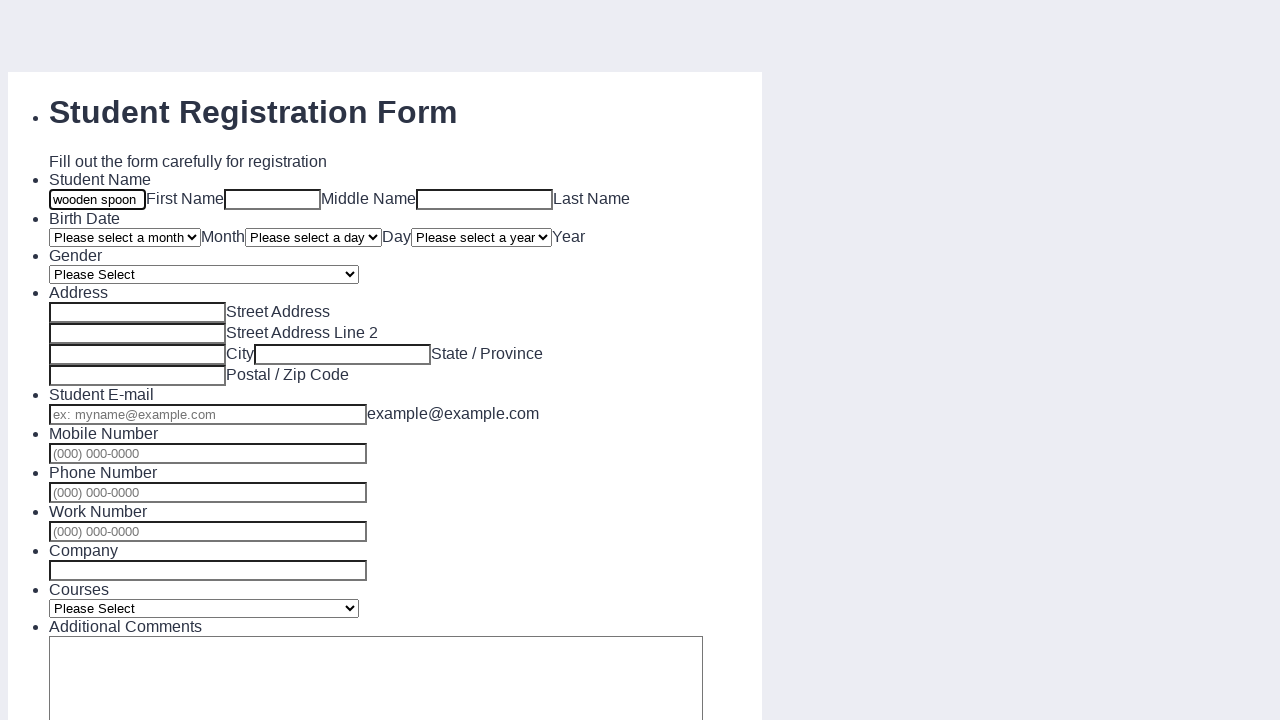

Filled text input field 2 with sample data 'wooden spoon' on input[type='text'] >> nth=1
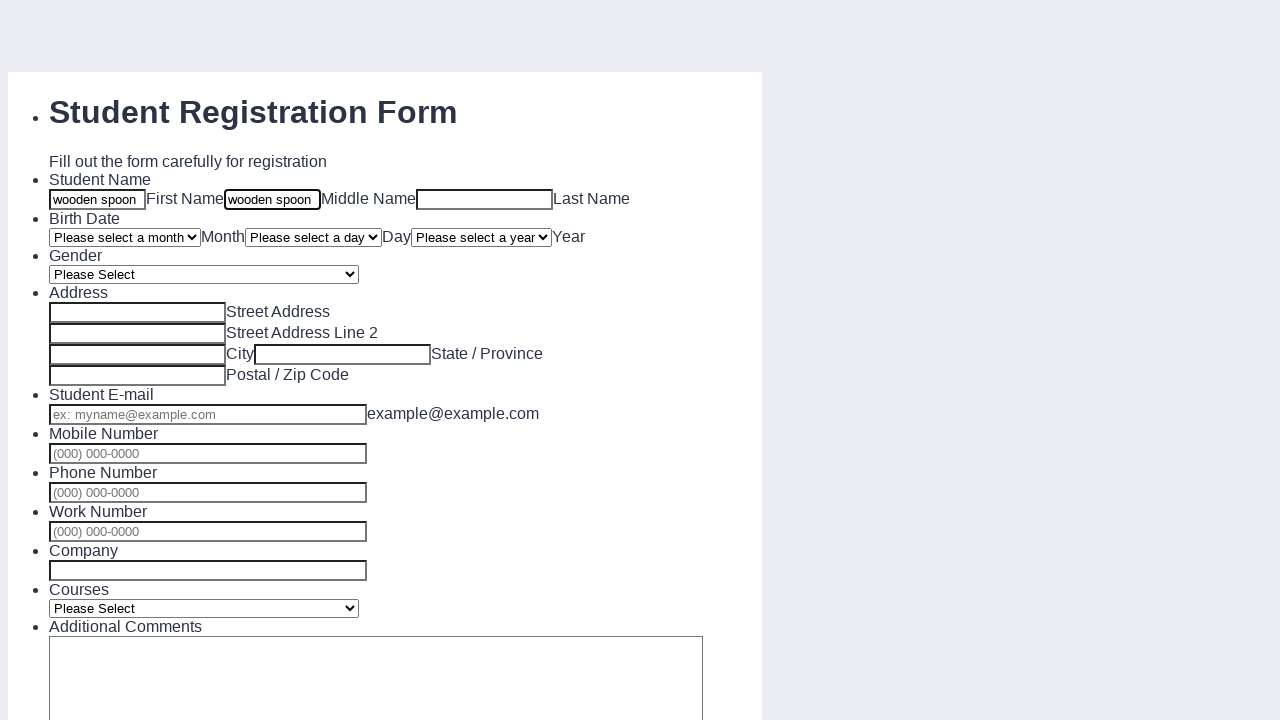

Filled text input field 3 with sample data 'wooden spoon' on input[type='text'] >> nth=2
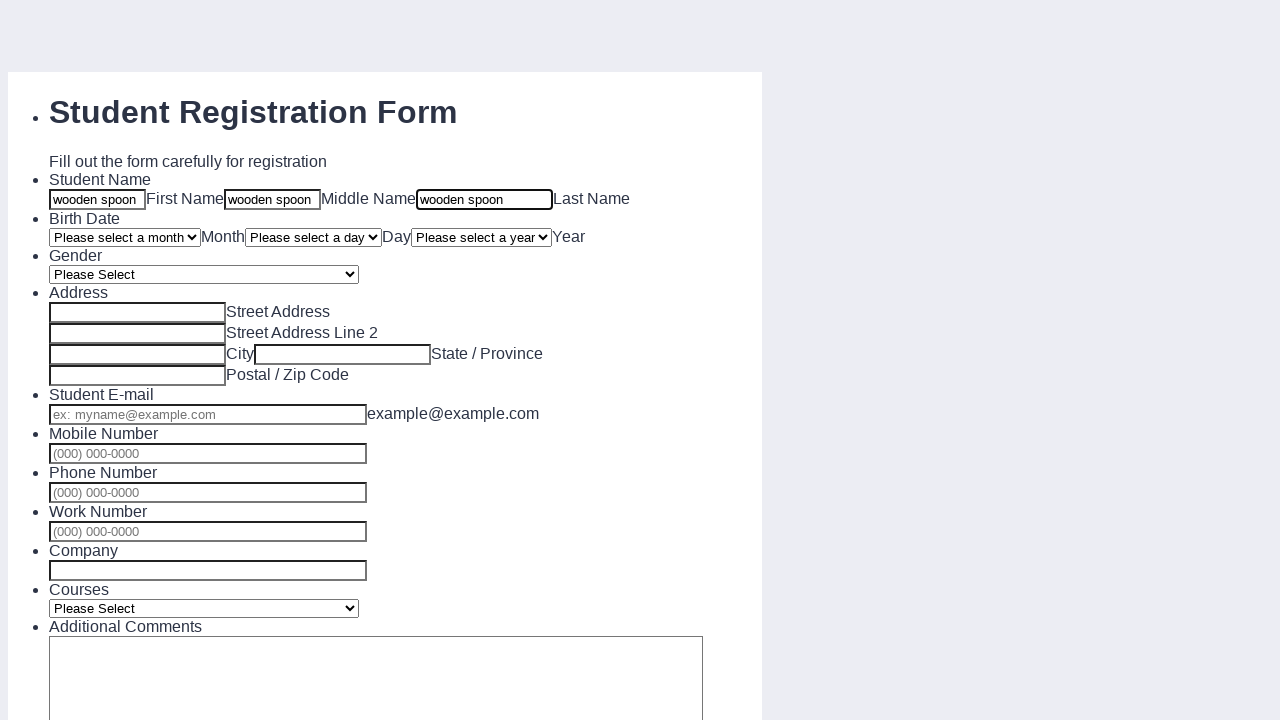

Filled text input field 4 with sample data 'wooden spoon' on input[type='text'] >> nth=3
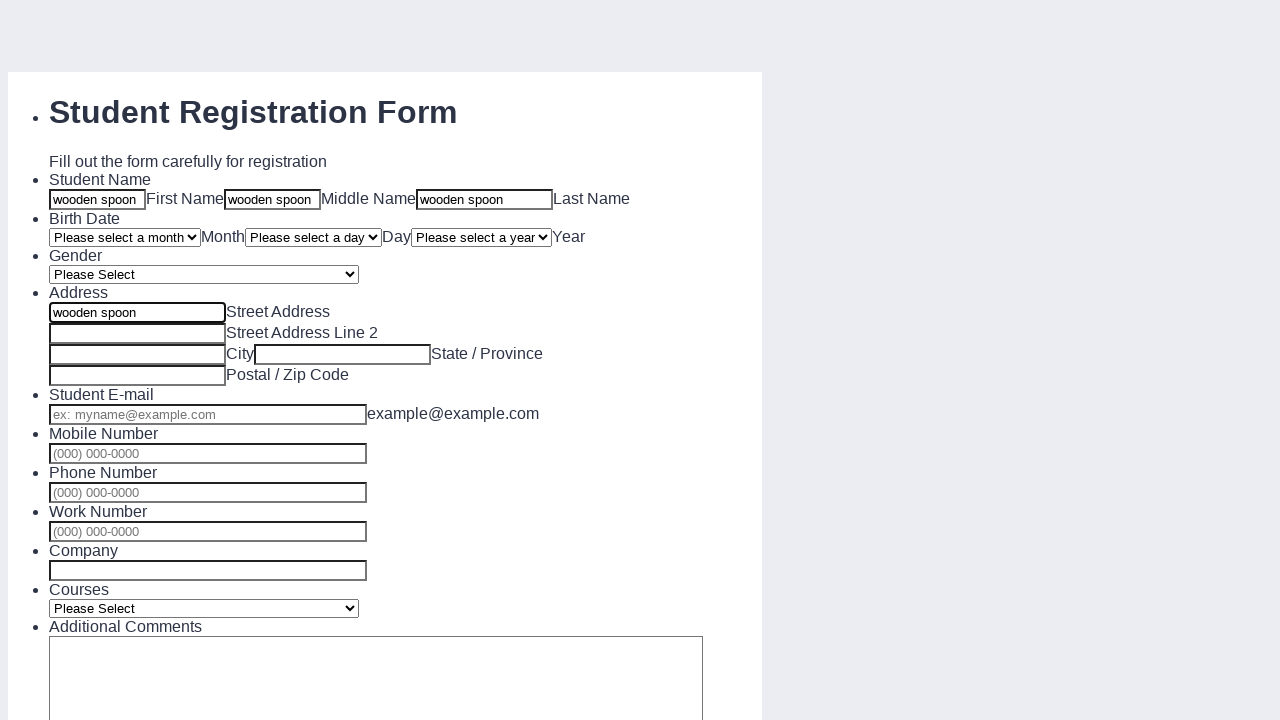

Filled text input field 5 with sample data 'wooden spoon' on input[type='text'] >> nth=4
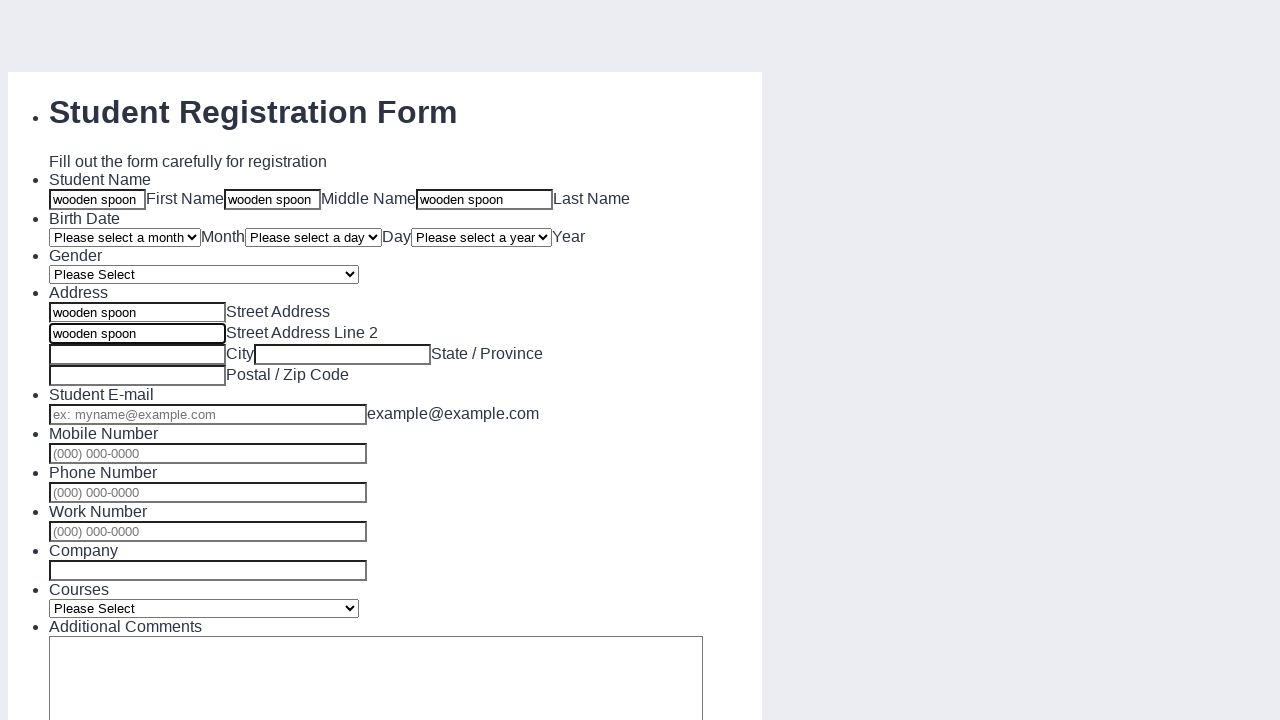

Filled text input field 6 with sample data 'wooden spoon' on input[type='text'] >> nth=5
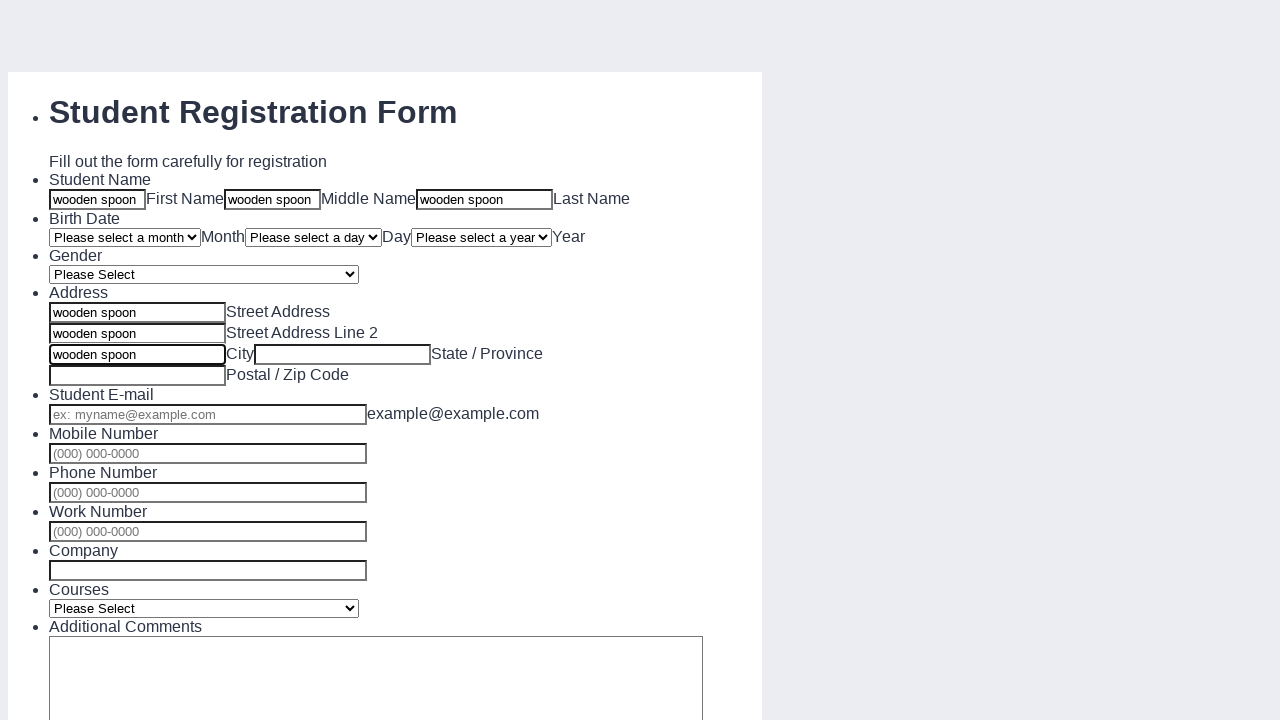

Filled text input field 7 with sample data 'wooden spoon' on input[type='text'] >> nth=6
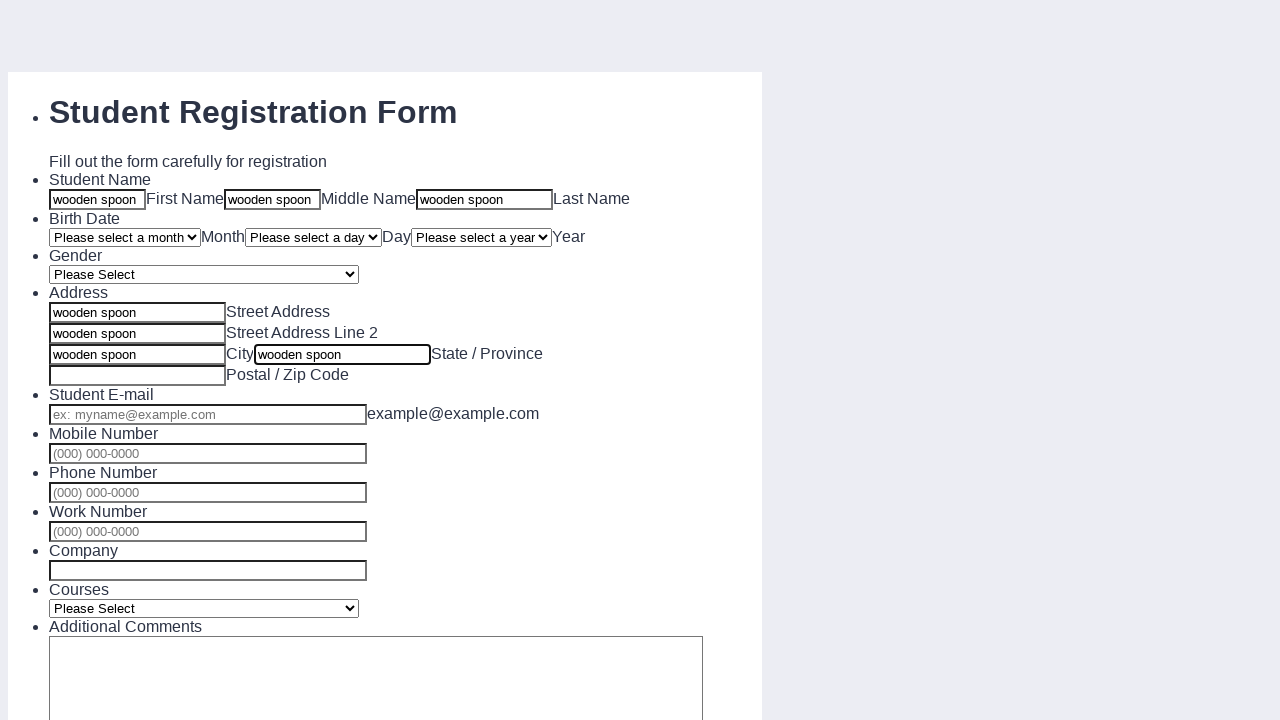

Filled text input field 8 with sample data 'wooden spoon' on input[type='text'] >> nth=7
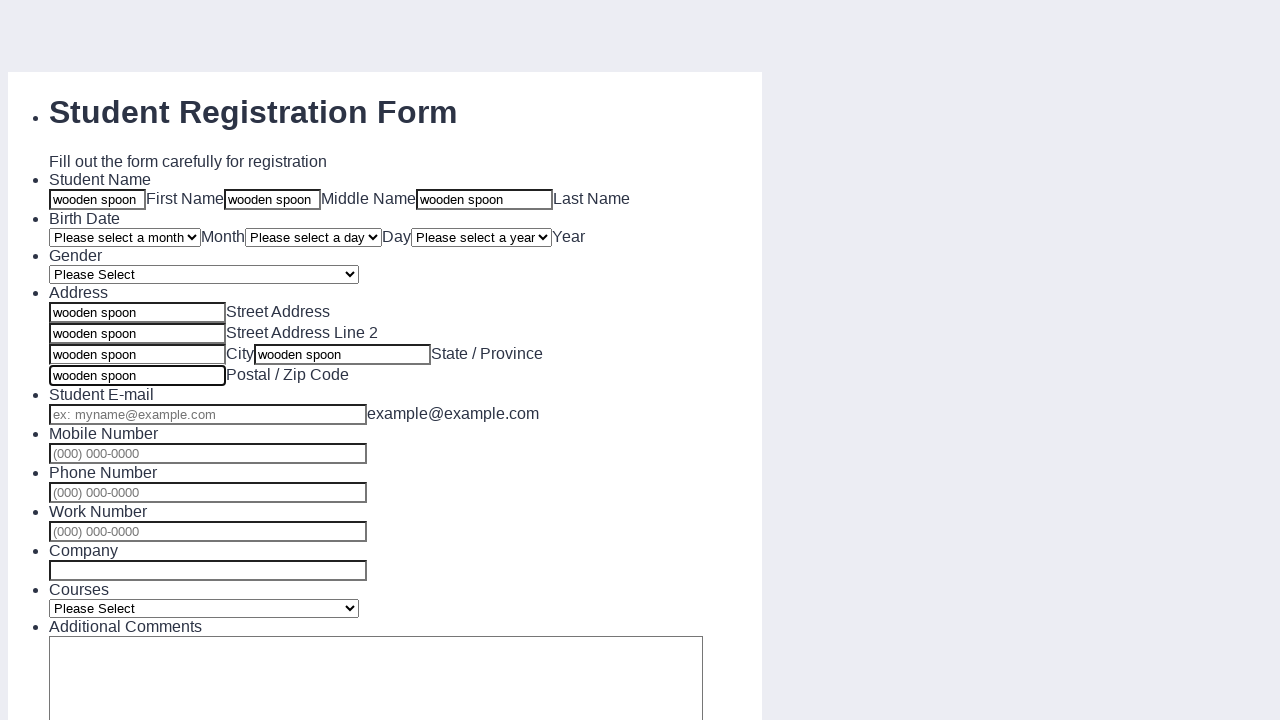

Filled text input field 9 with sample data 'wooden spoon' on input[type='text'] >> nth=8
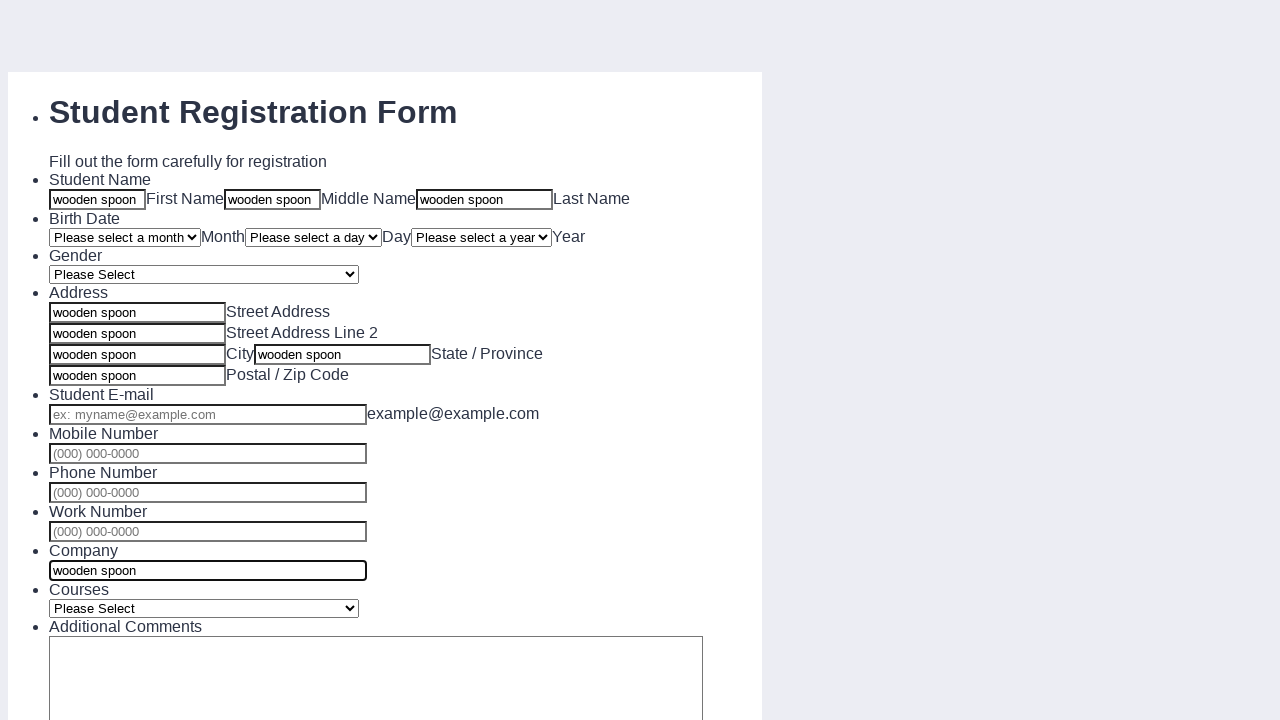

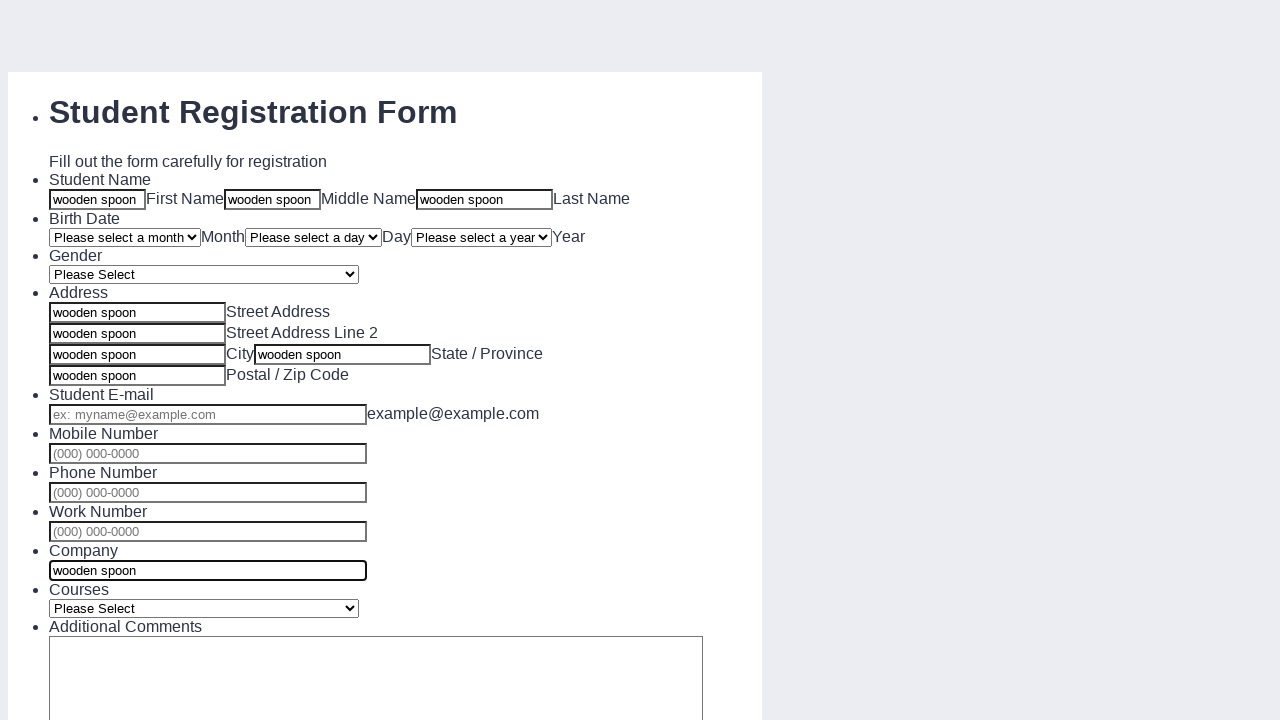